Tests explicit wait functionality by waiting for a price element to display "100", then clicking a book button, calculating a mathematical answer based on a displayed value, and submitting the form.

Starting URL: http://suninjuly.github.io/explicit_wait2.html

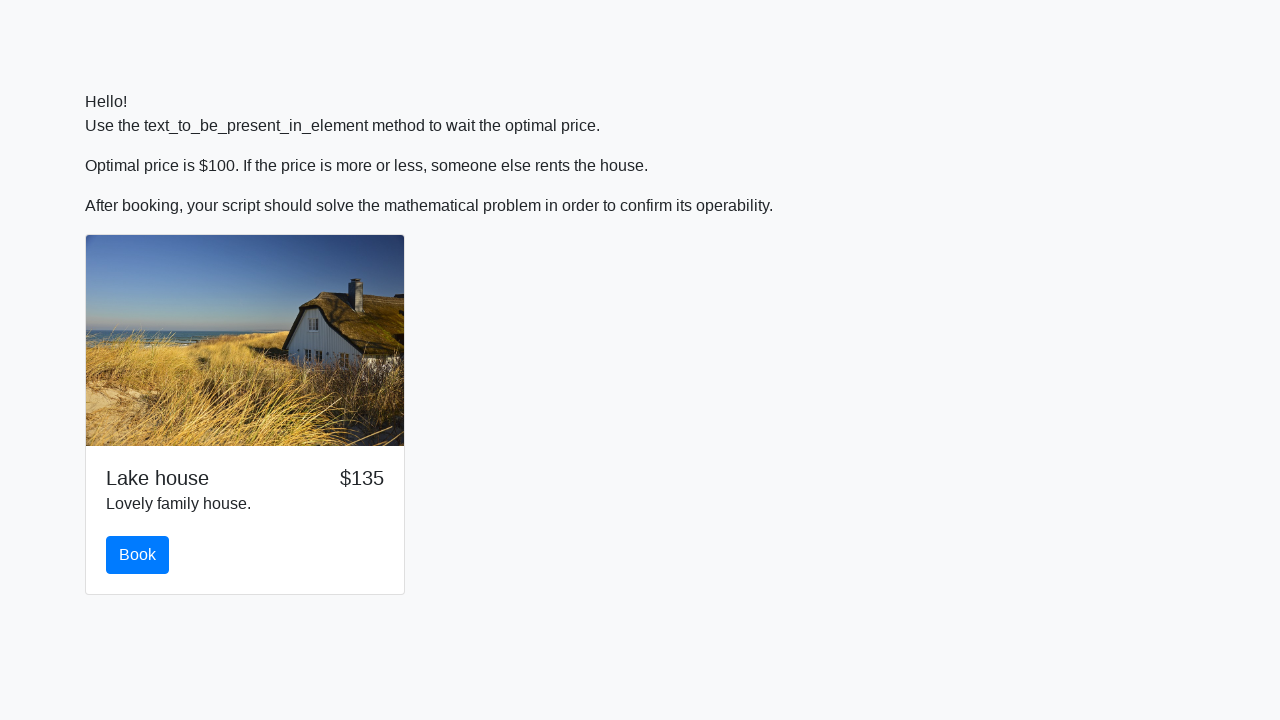

Waited for price element to display '100'
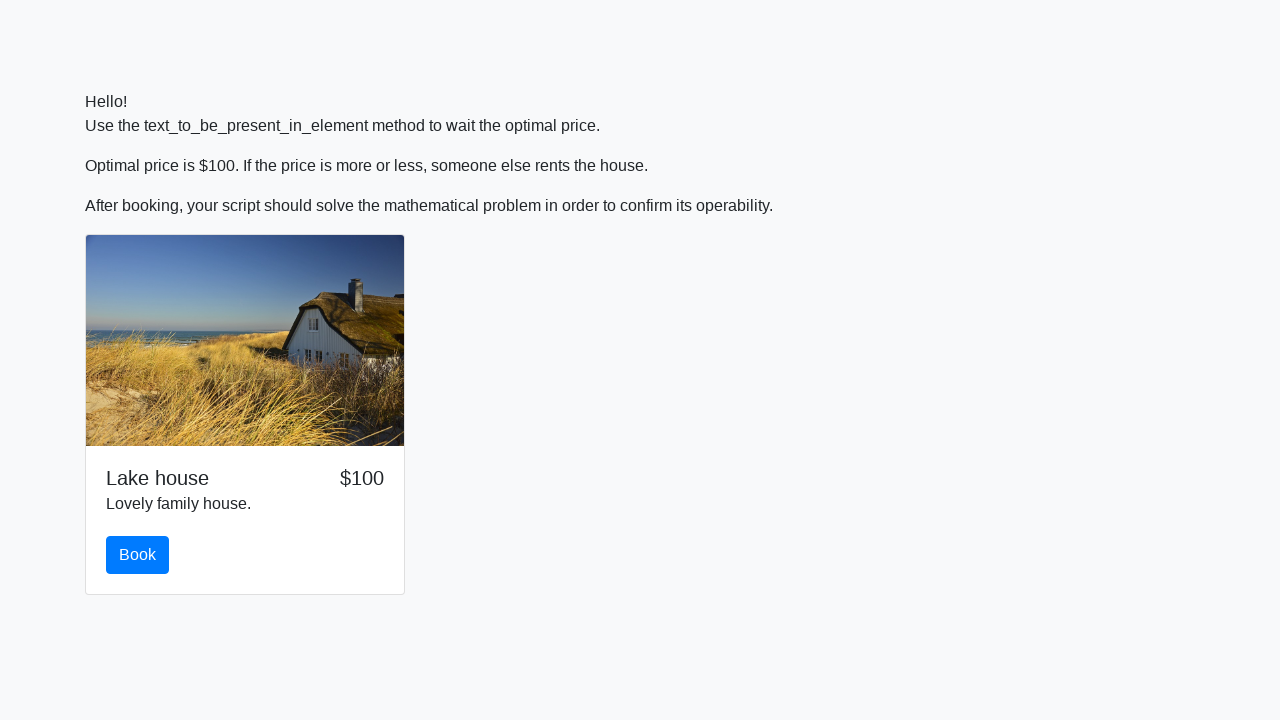

Clicked the book button at (138, 555) on #book
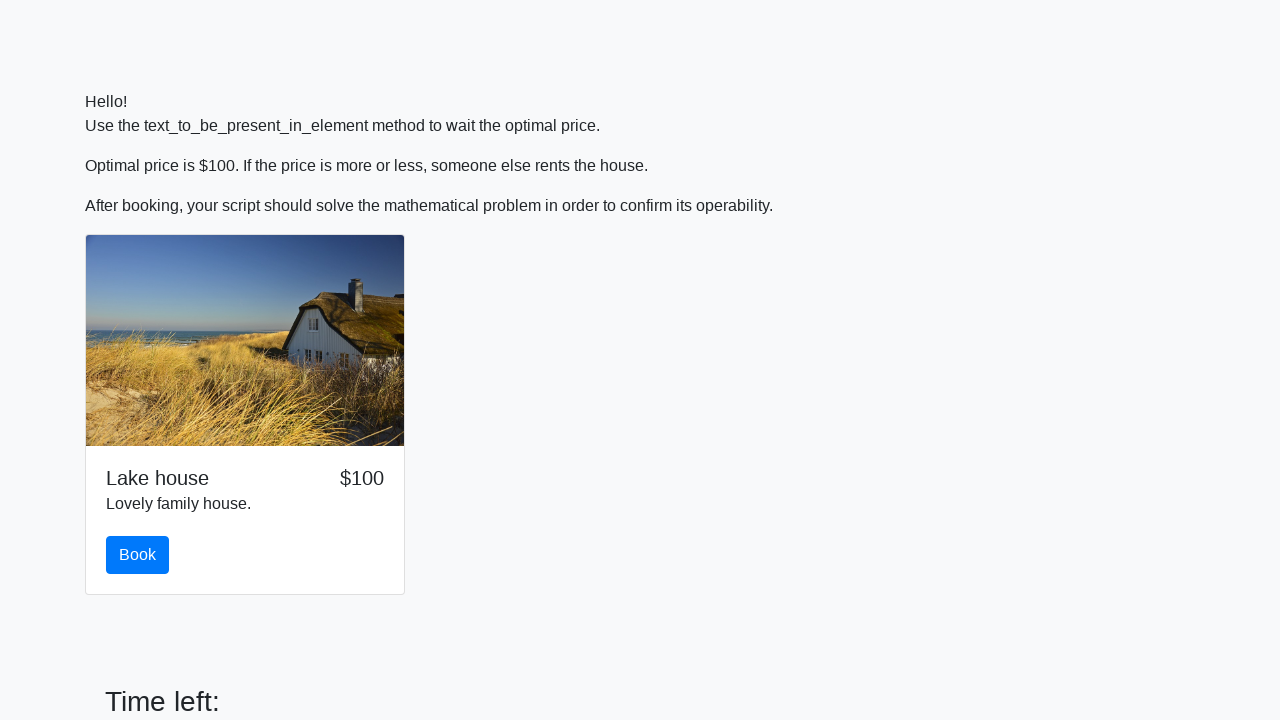

Scrolled to solve button
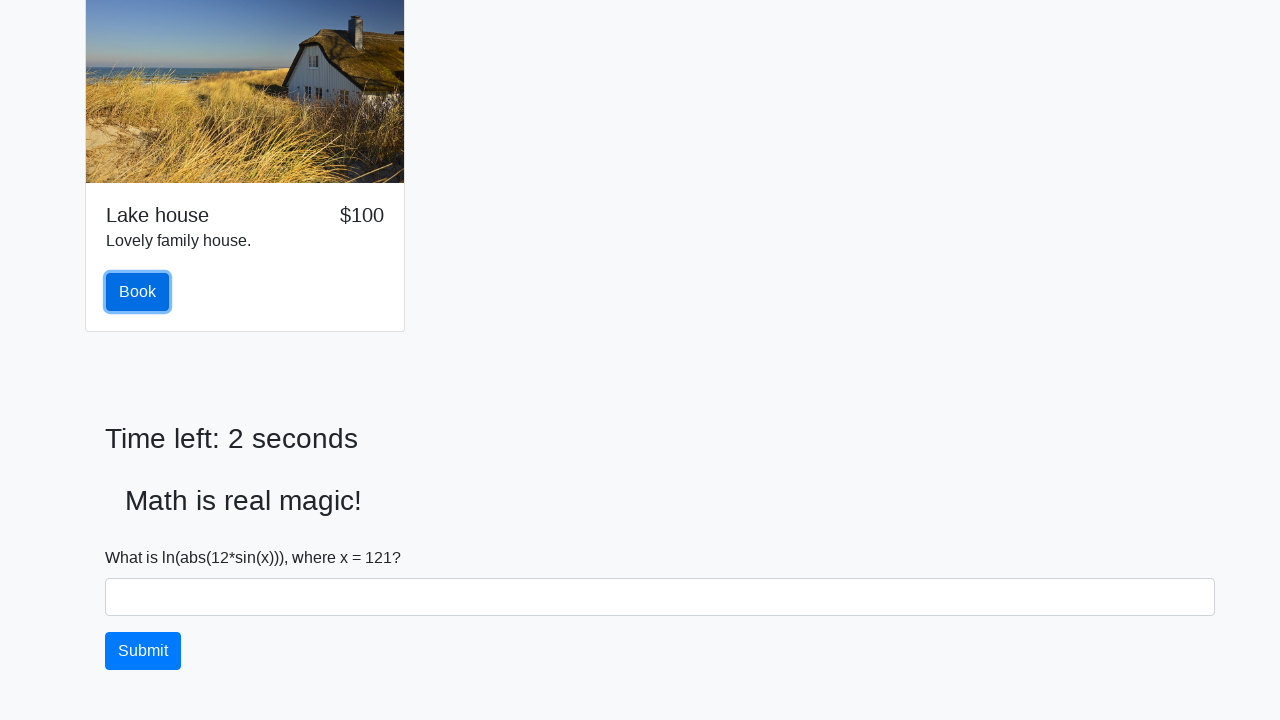

Retrieved x value from input_value element: 121
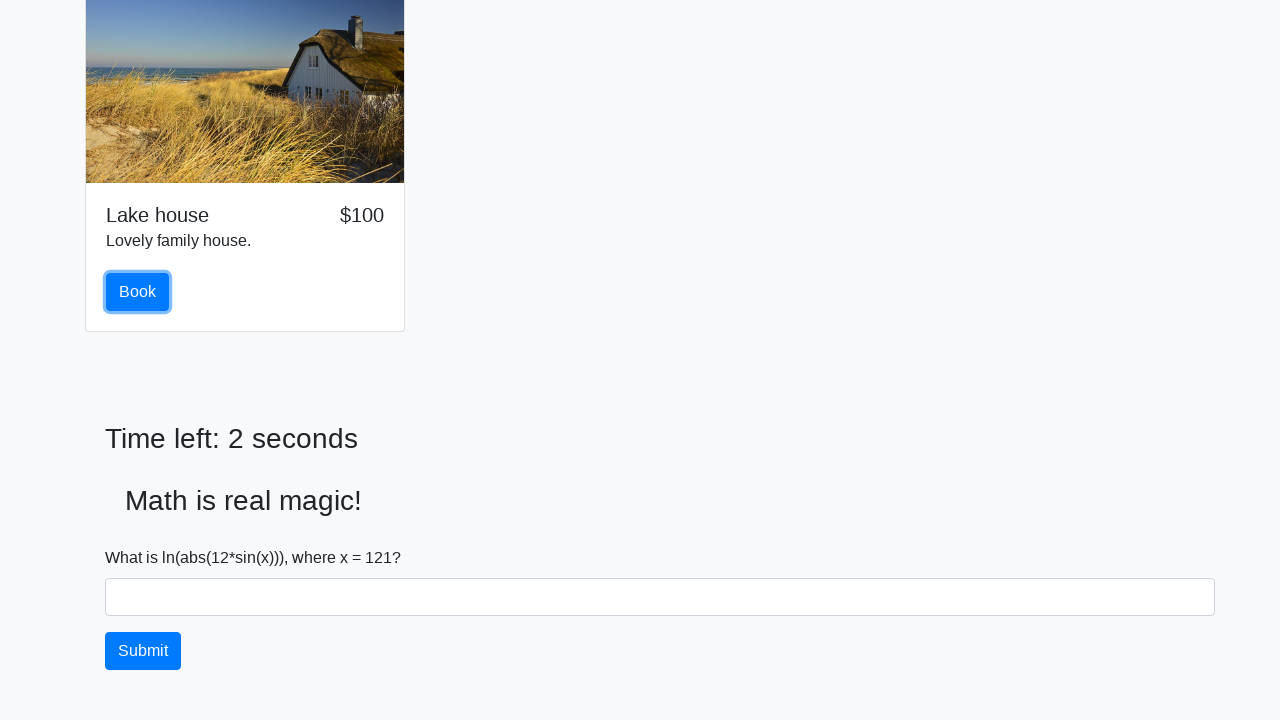

Calculated mathematical answer: 2.4837211721105055
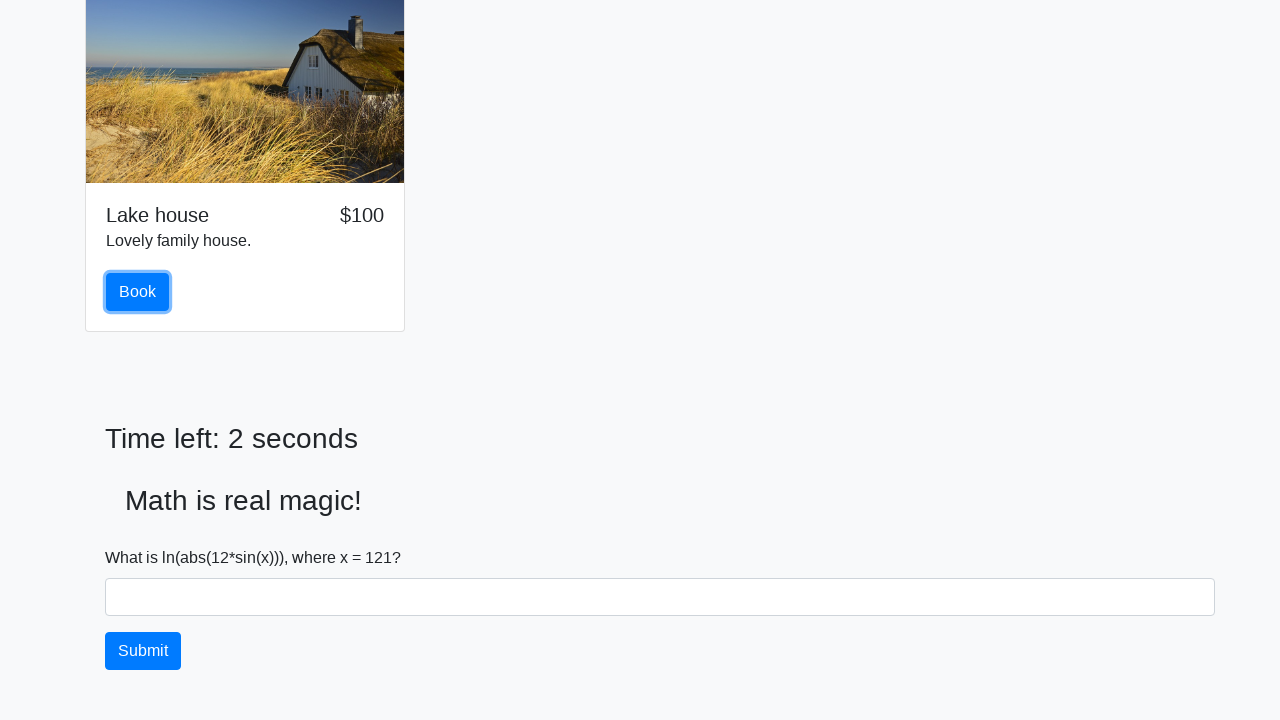

Filled answer field with calculated value on #answer
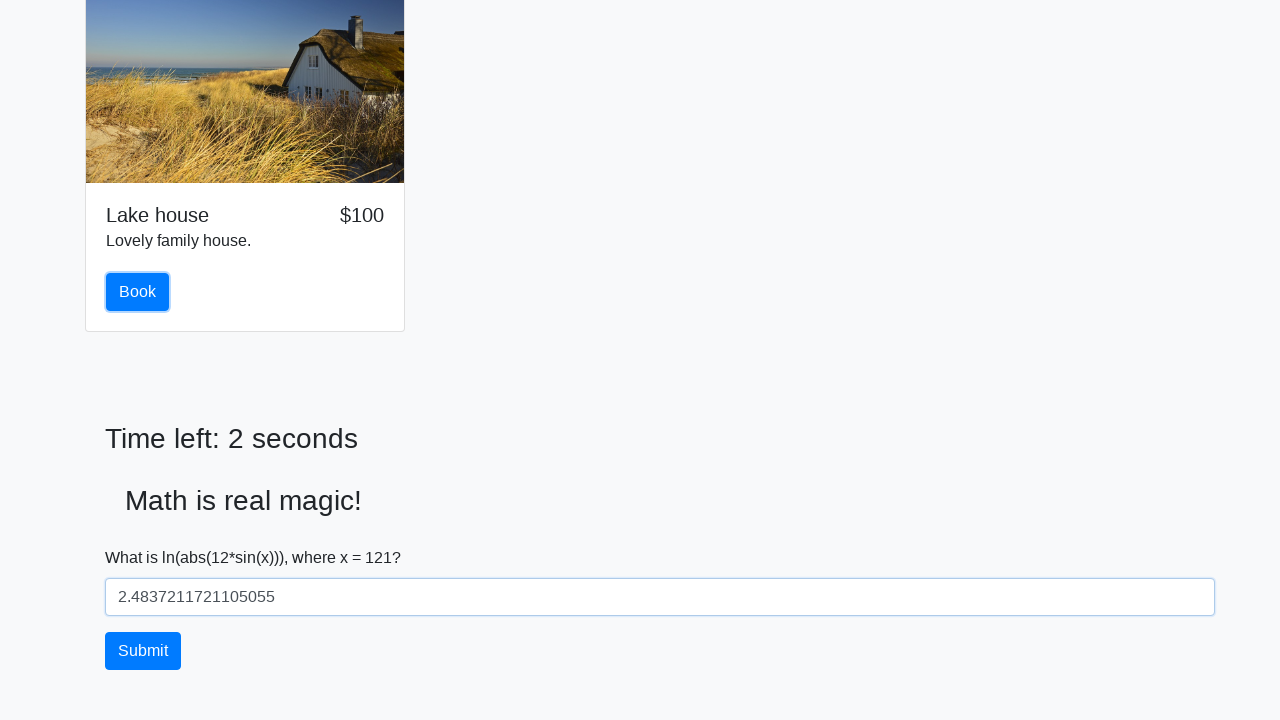

Clicked solve button to submit form at (143, 651) on #solve
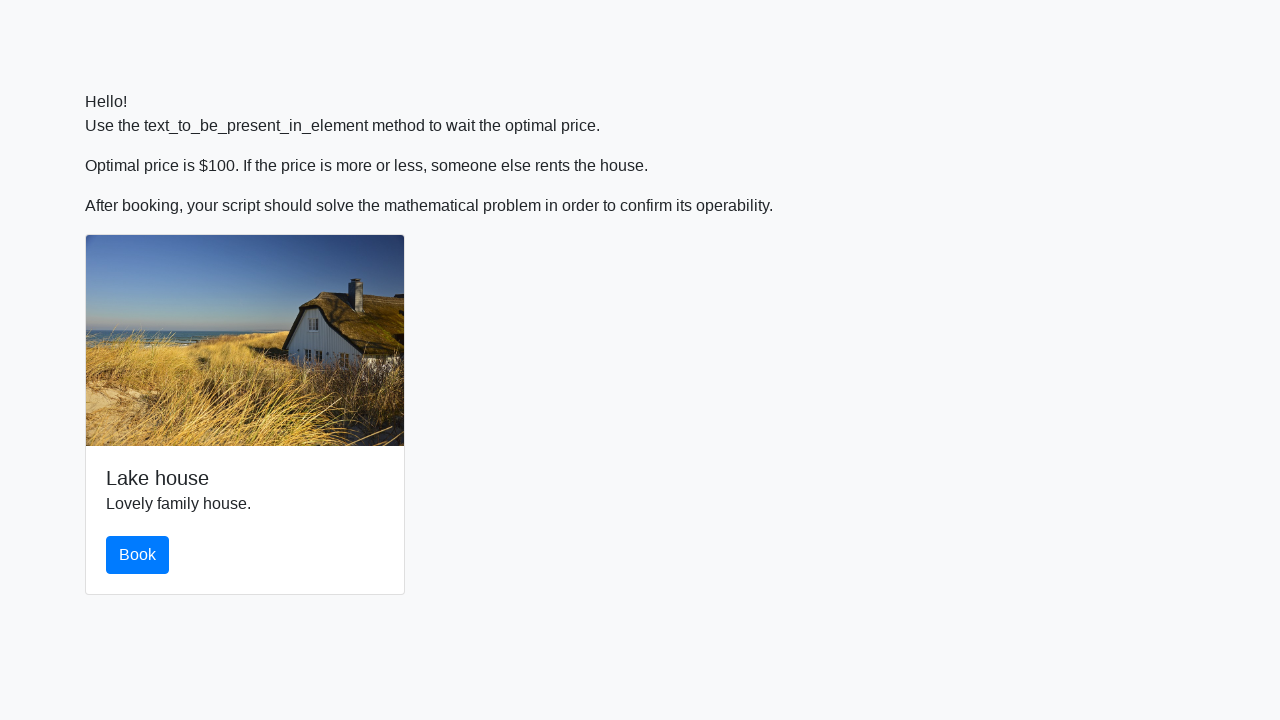

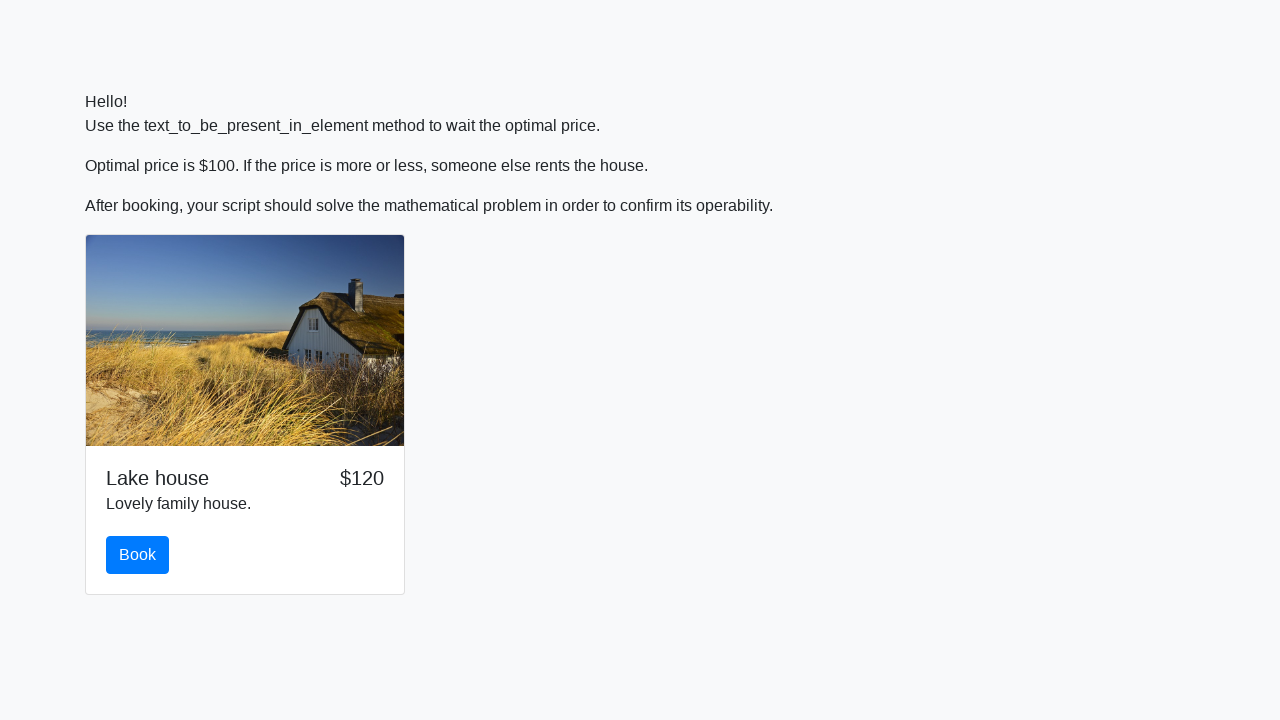